Opens the search and types a search query into the autocomplete search field

Starting URL: https://advantageonlineshopping.com/

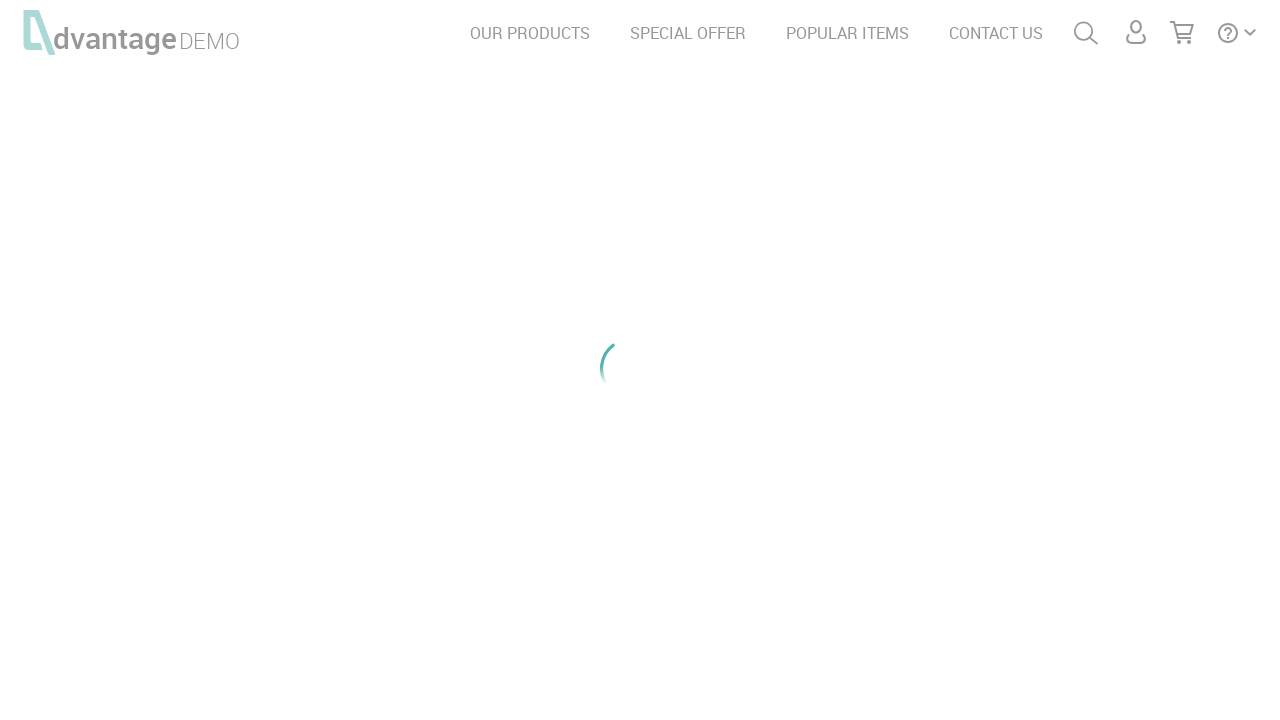

Clicked search icon to open search field at (1086, 33) on #menuSearch
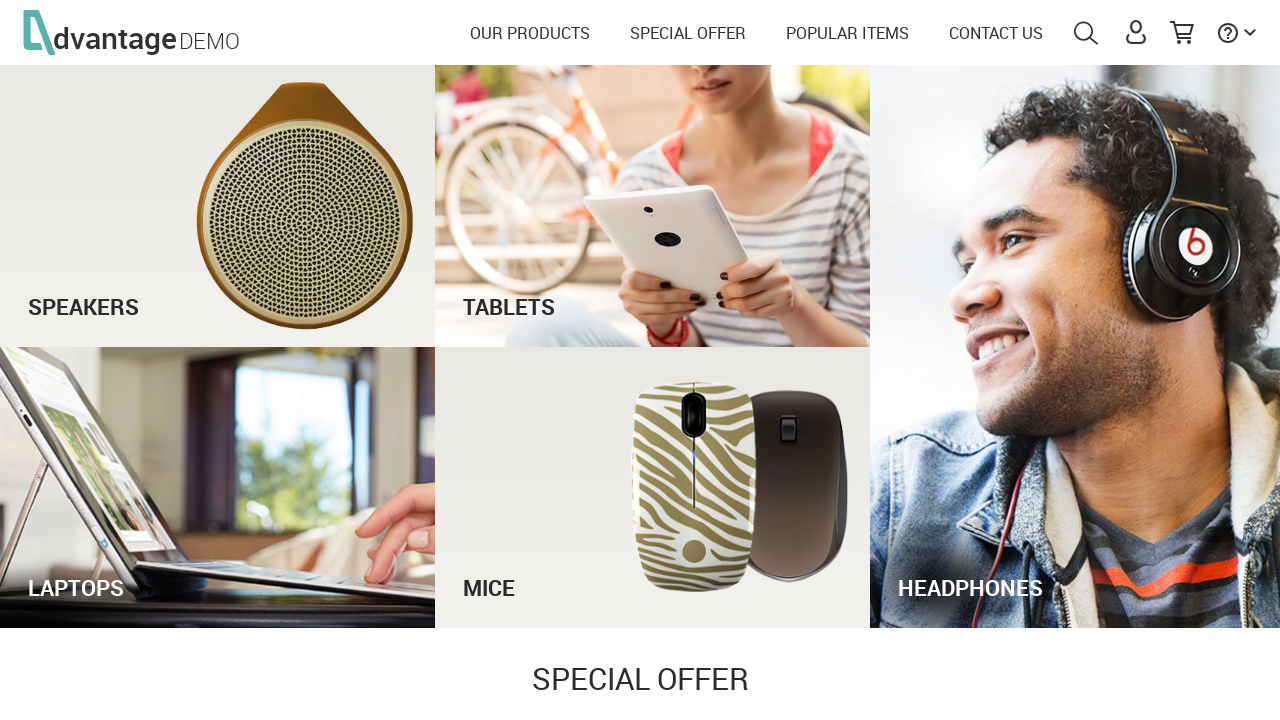

Typed 'Teste' into autocomplete search field on #autoComplete
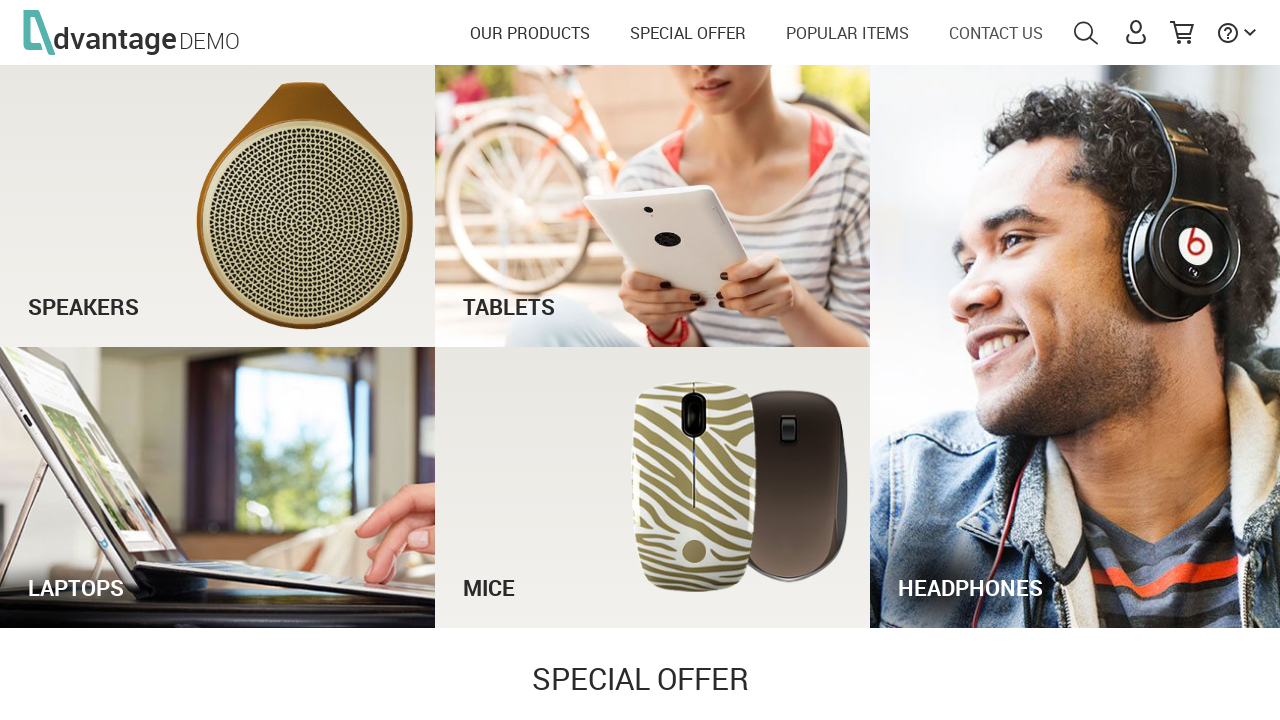

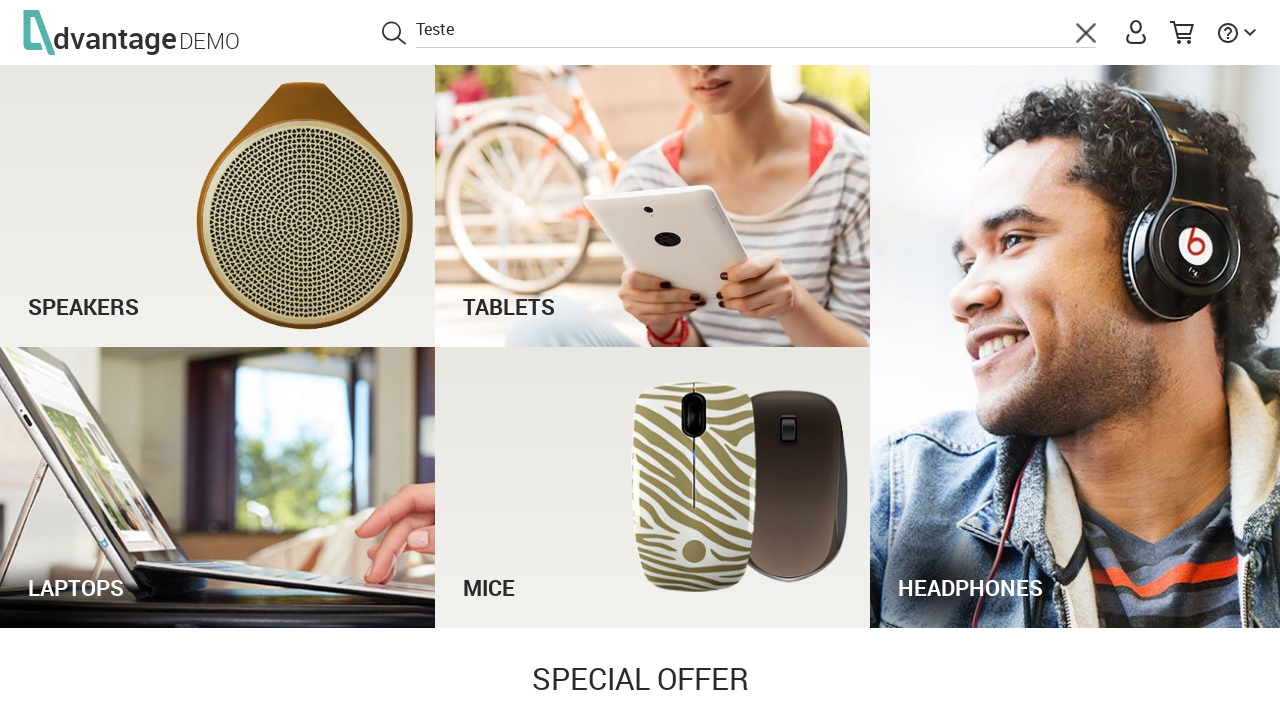